Navigates to login page, clicks login with empty fields, and verifies error message is displayed

Starting URL: https://the-internet.herokuapp.com/

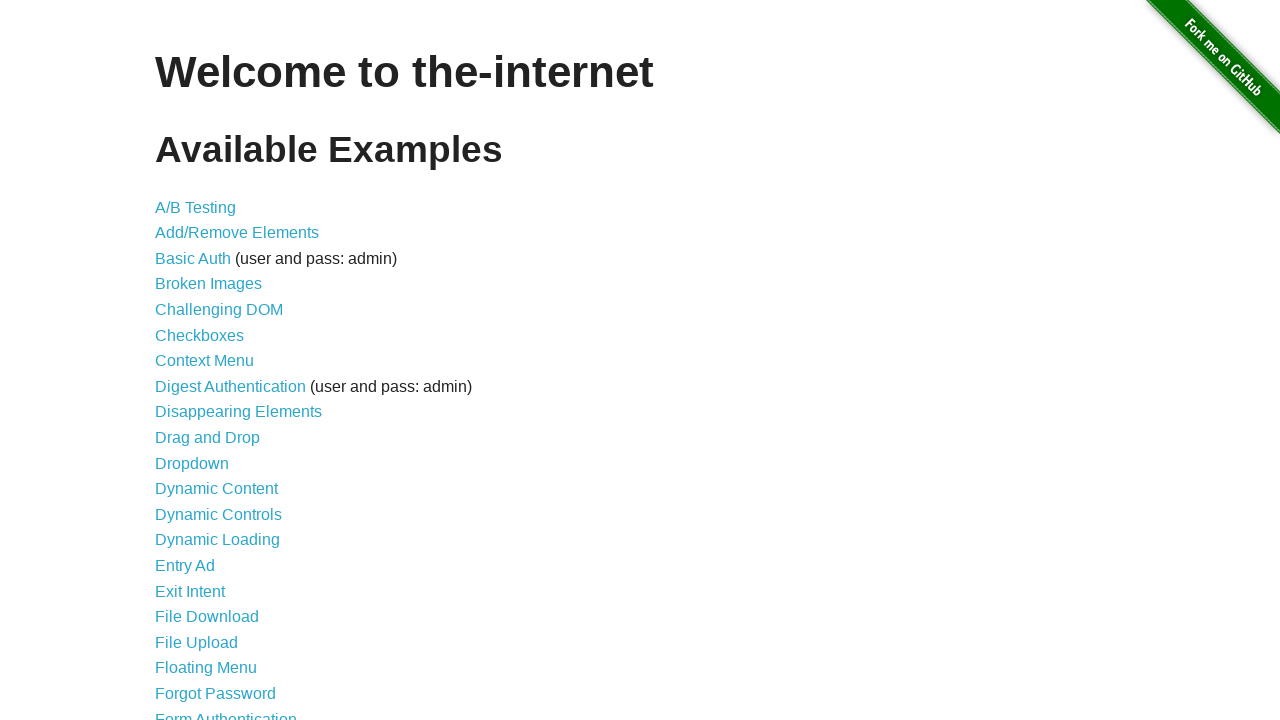

Clicked on Form Authentication link at (226, 712) on xpath=//a[@href="/login"]
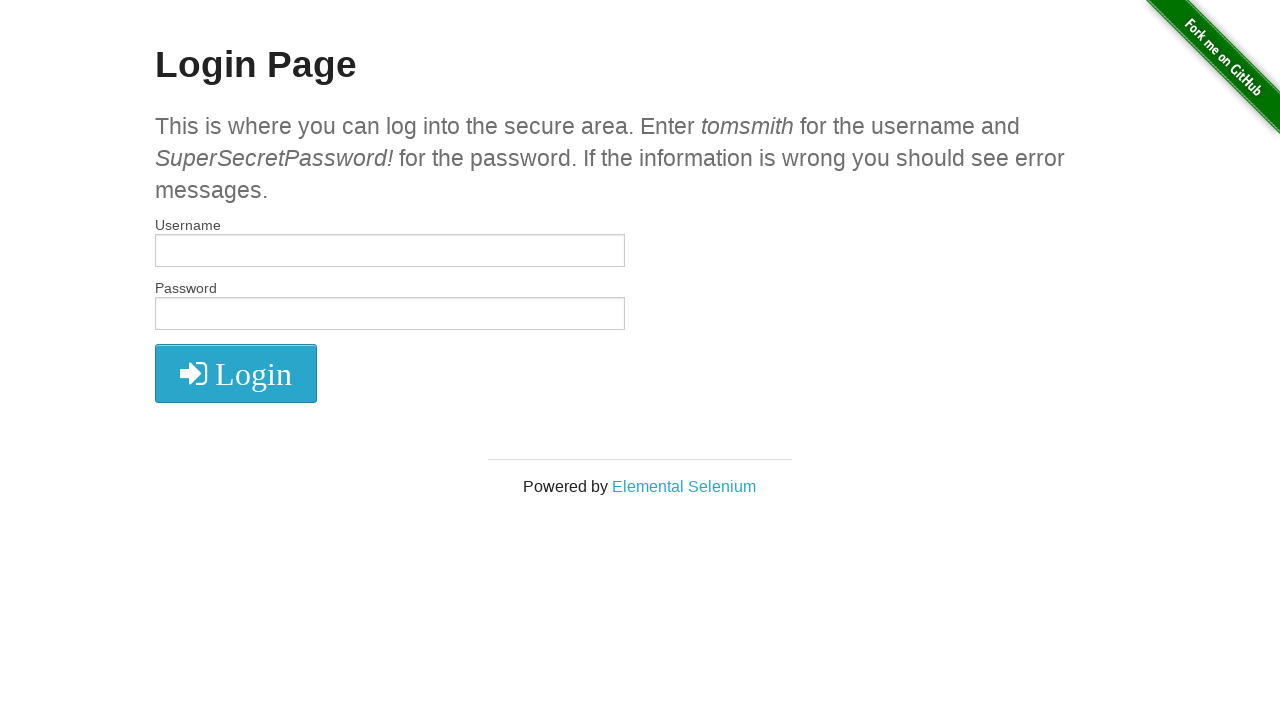

Clicked login button without entering credentials at (236, 373) on xpath=//button[@type="submit"]
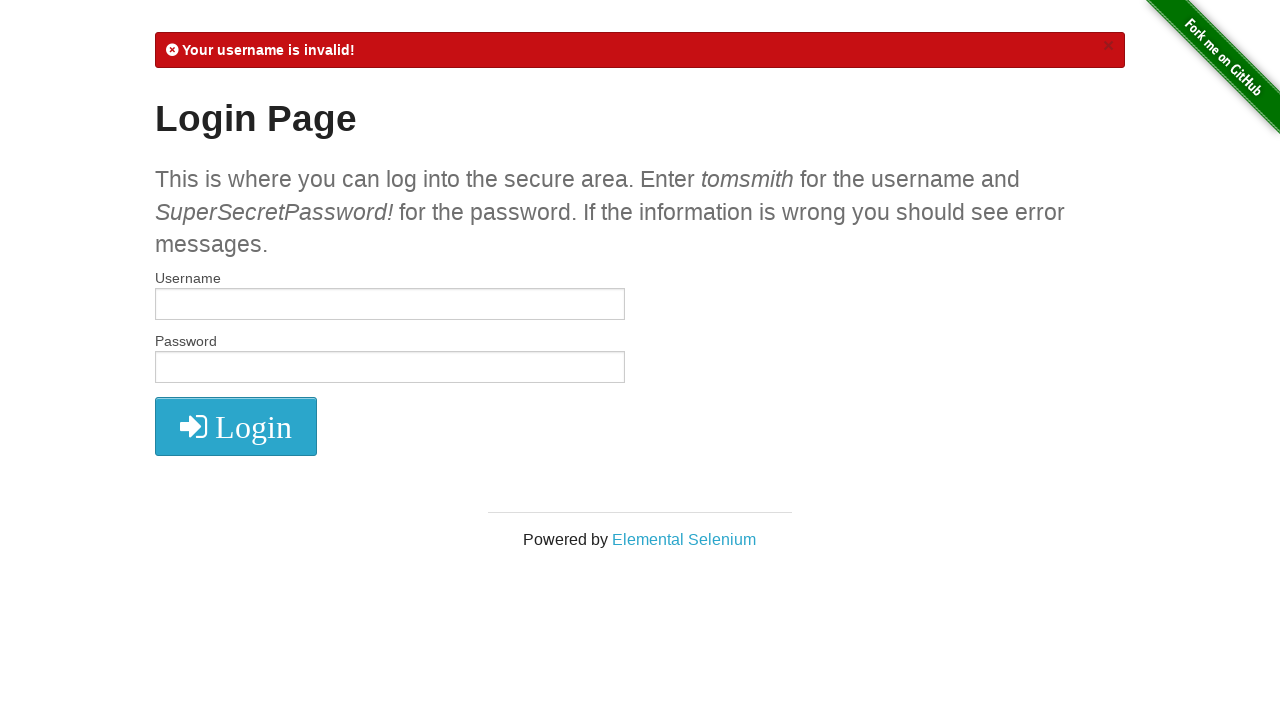

Error message is displayed
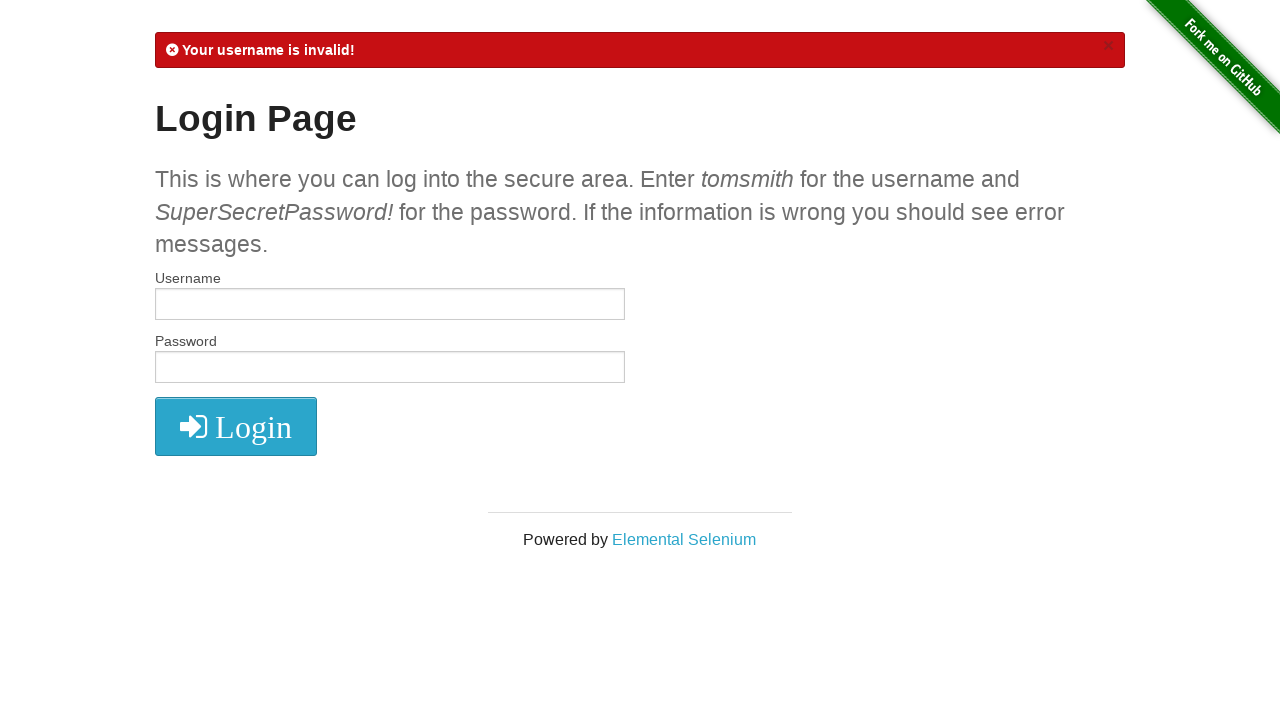

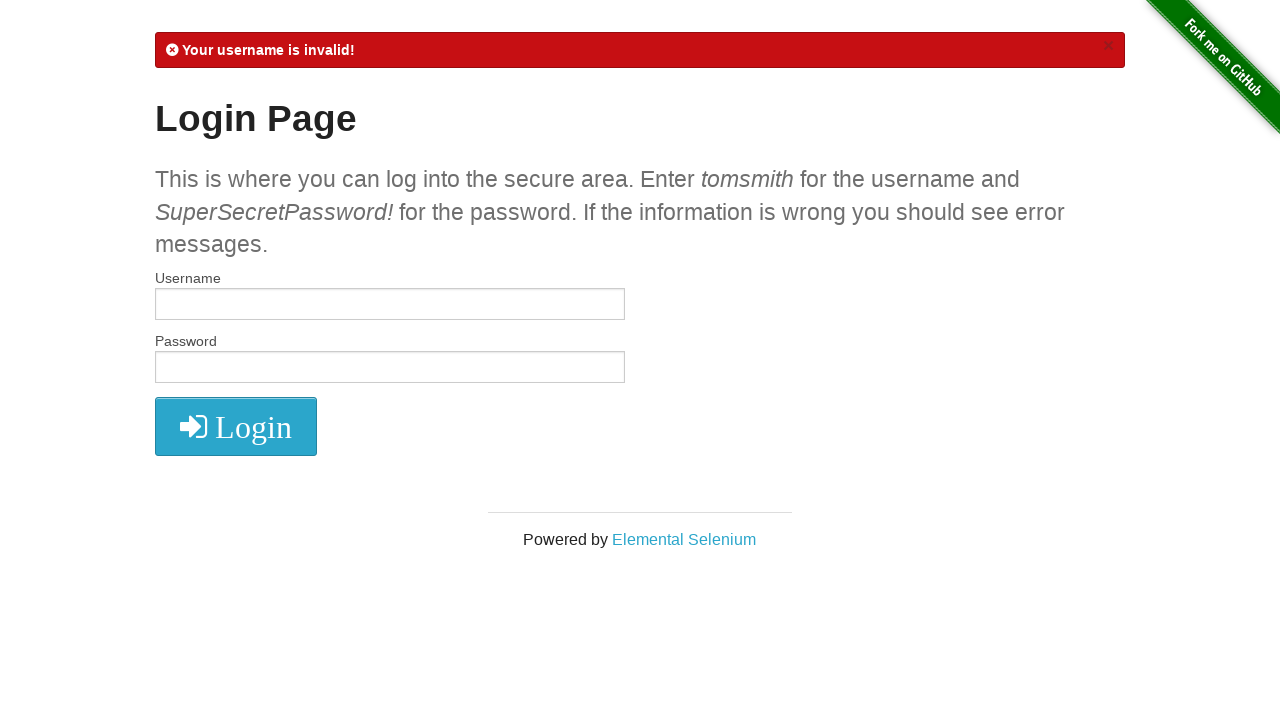